Tests the Resources page by clicking on the Resources link and then clicking the w3schools.com link to verify navigation

Starting URL: http://uitestingplayground.com/home

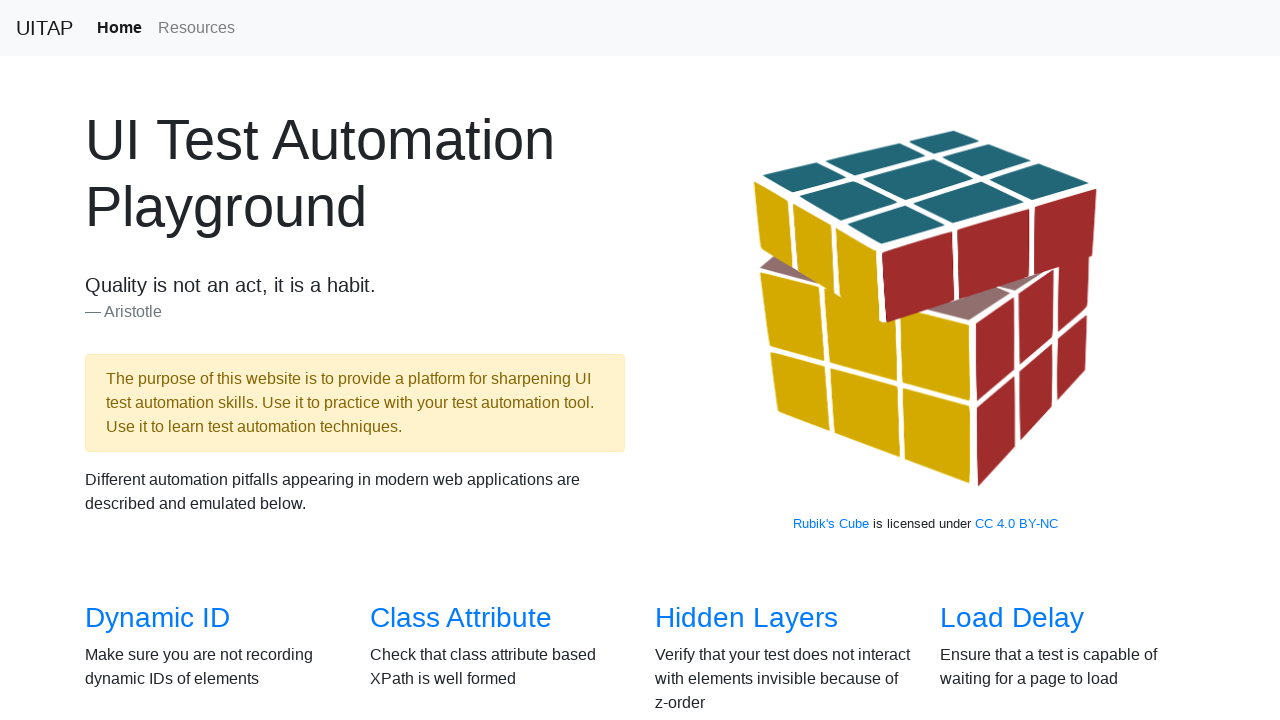

Clicked on Resources link at (196, 28) on text=Resources
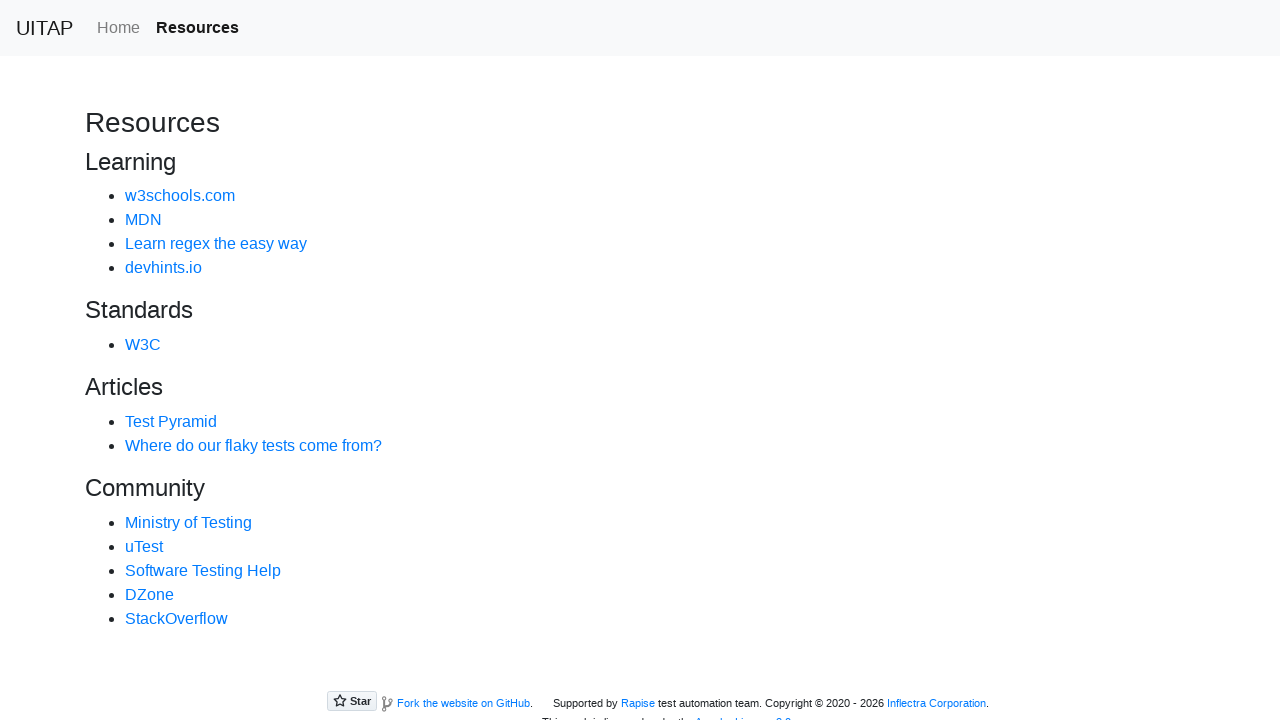

Clicked on w3schools.com link at (180, 196) on text=w3schools.com
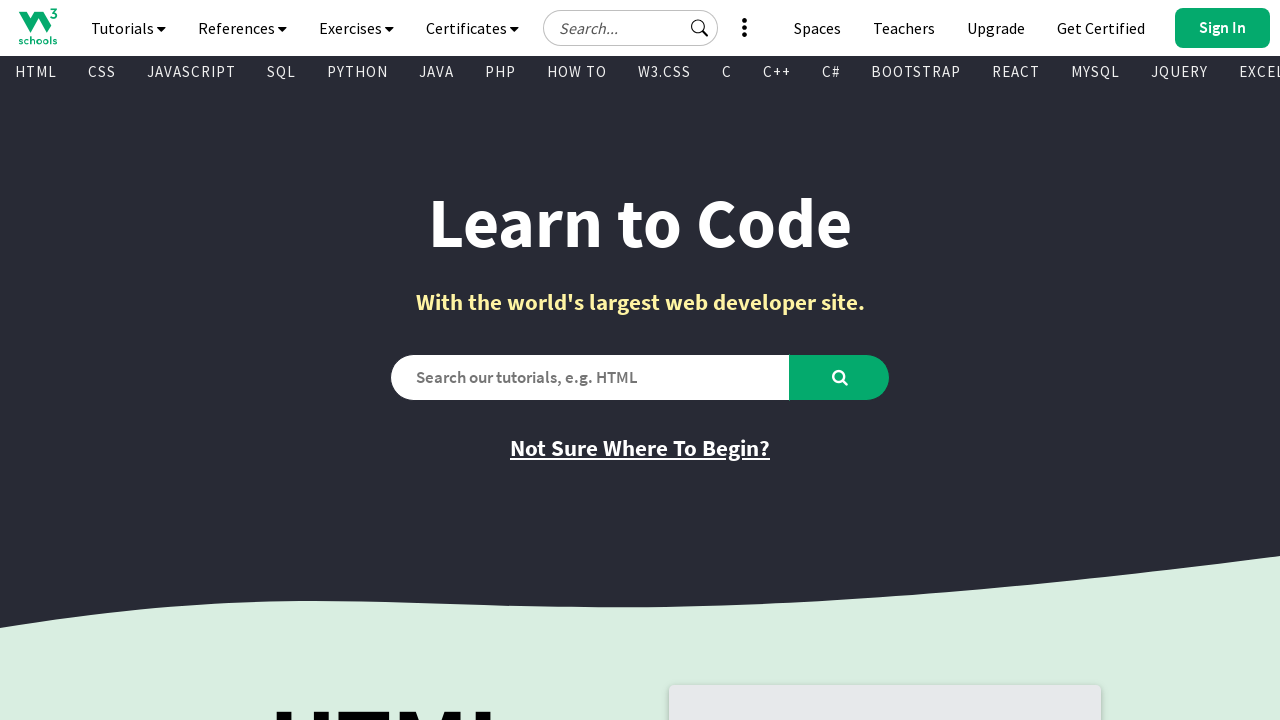

Learn to Code heading loaded and verified
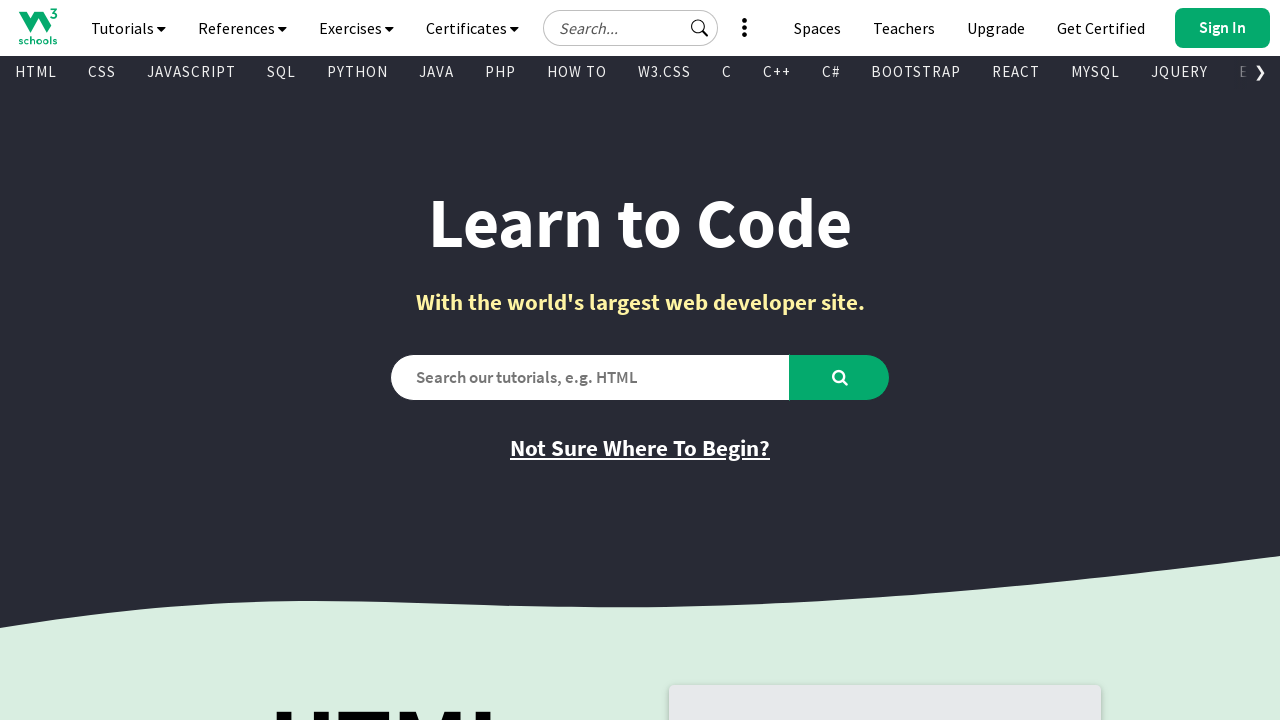

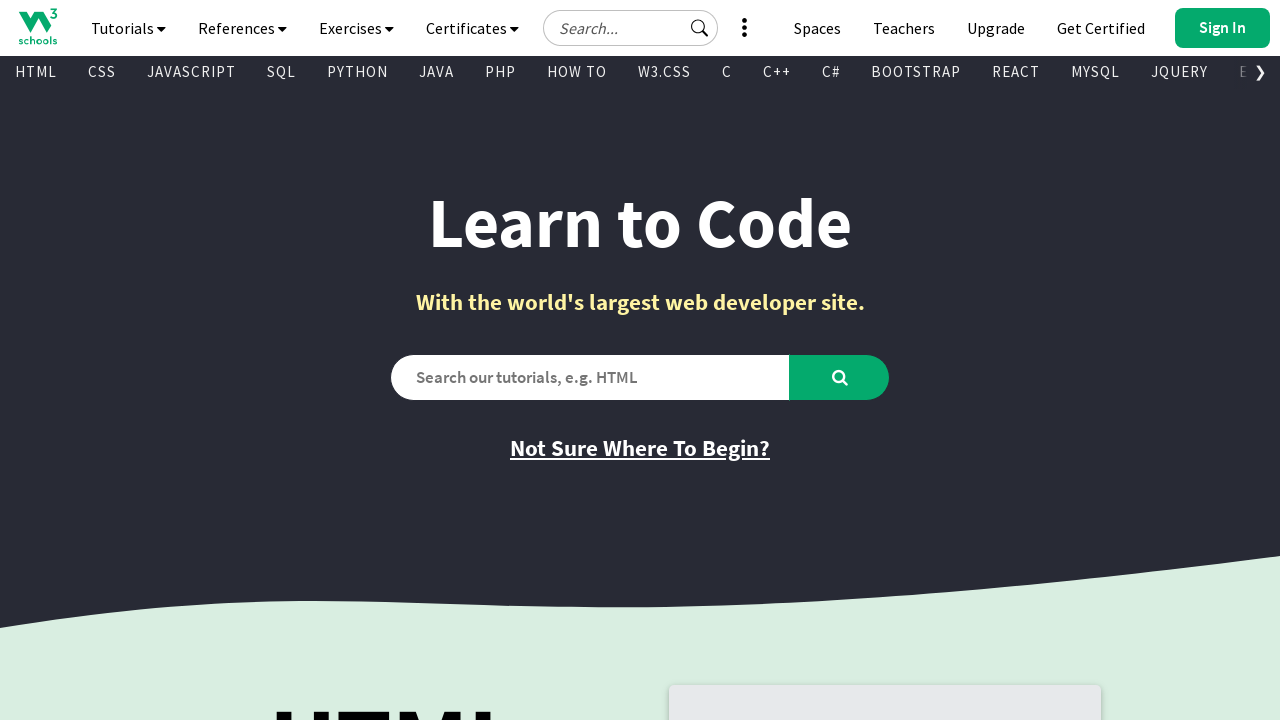